Tests table sorting functionality and searches for a specific item across paginated results, verifying that the sorting works correctly and retrieving the price of a specific item

Starting URL: https://rahulshettyacademy.com/seleniumPractise/#/offers

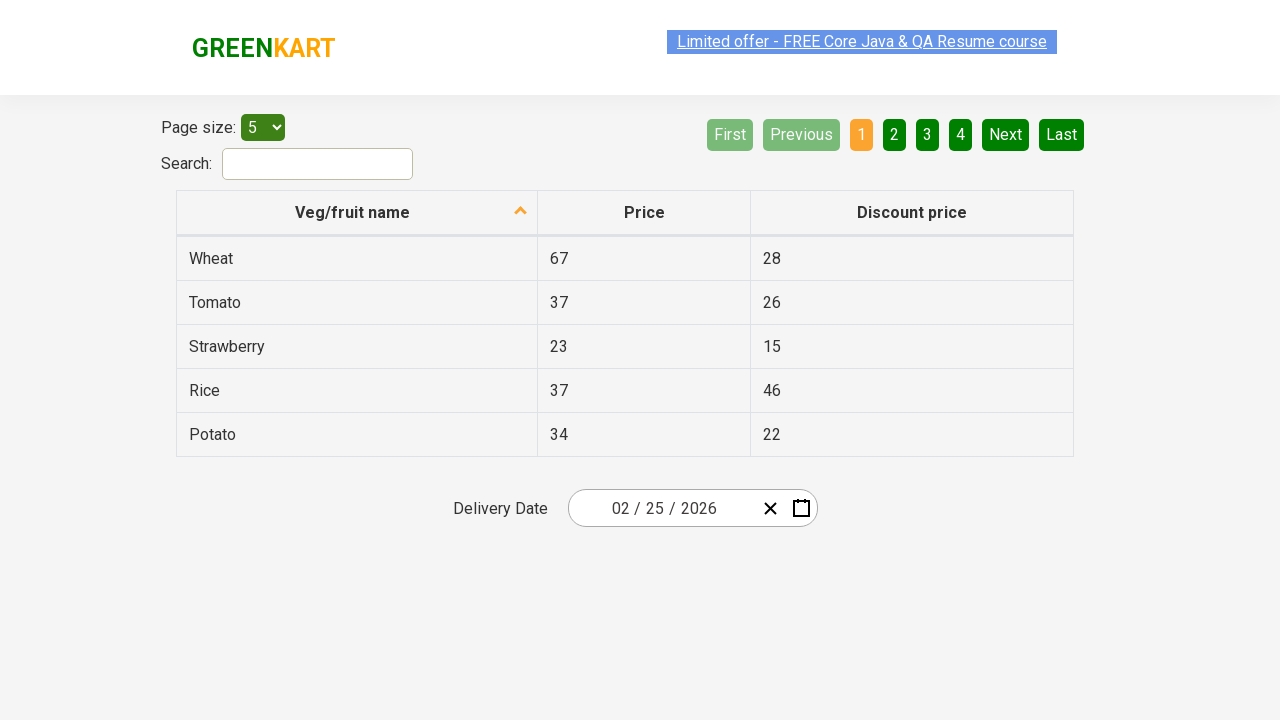

Clicked first column header to sort items at (357, 213) on xpath=//tr/th[1]
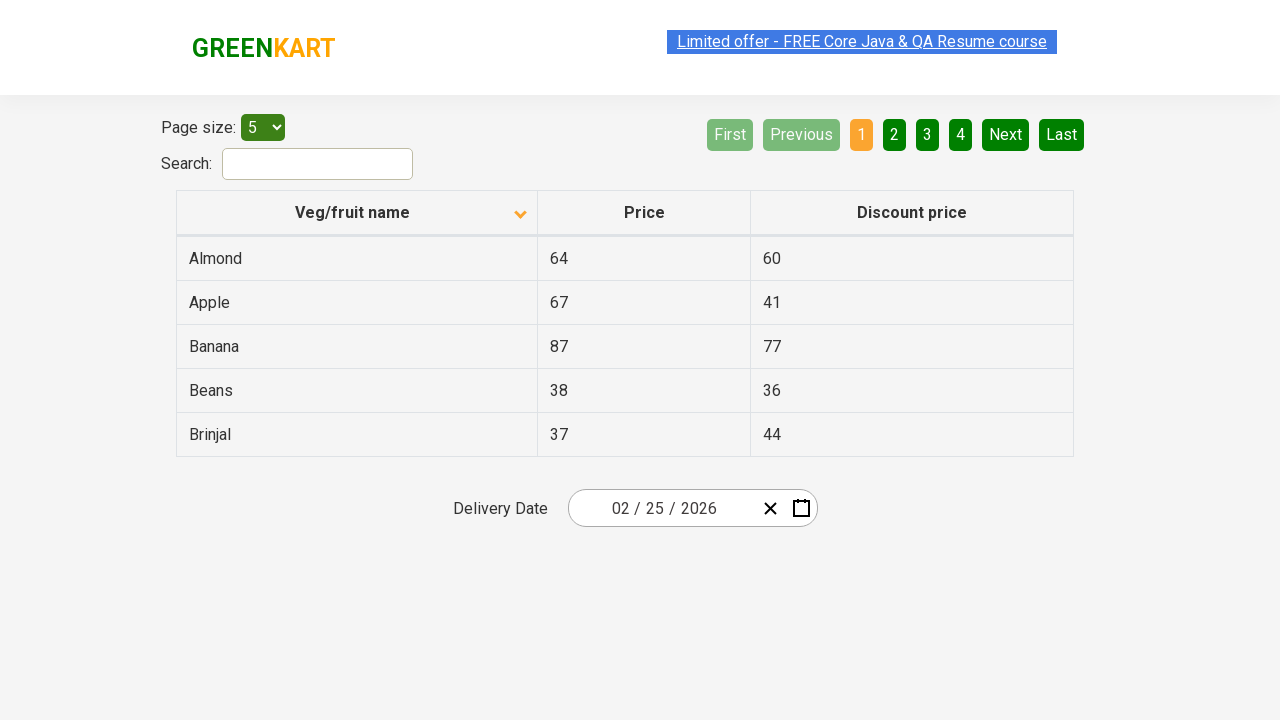

Retrieved all vegetable names from first column
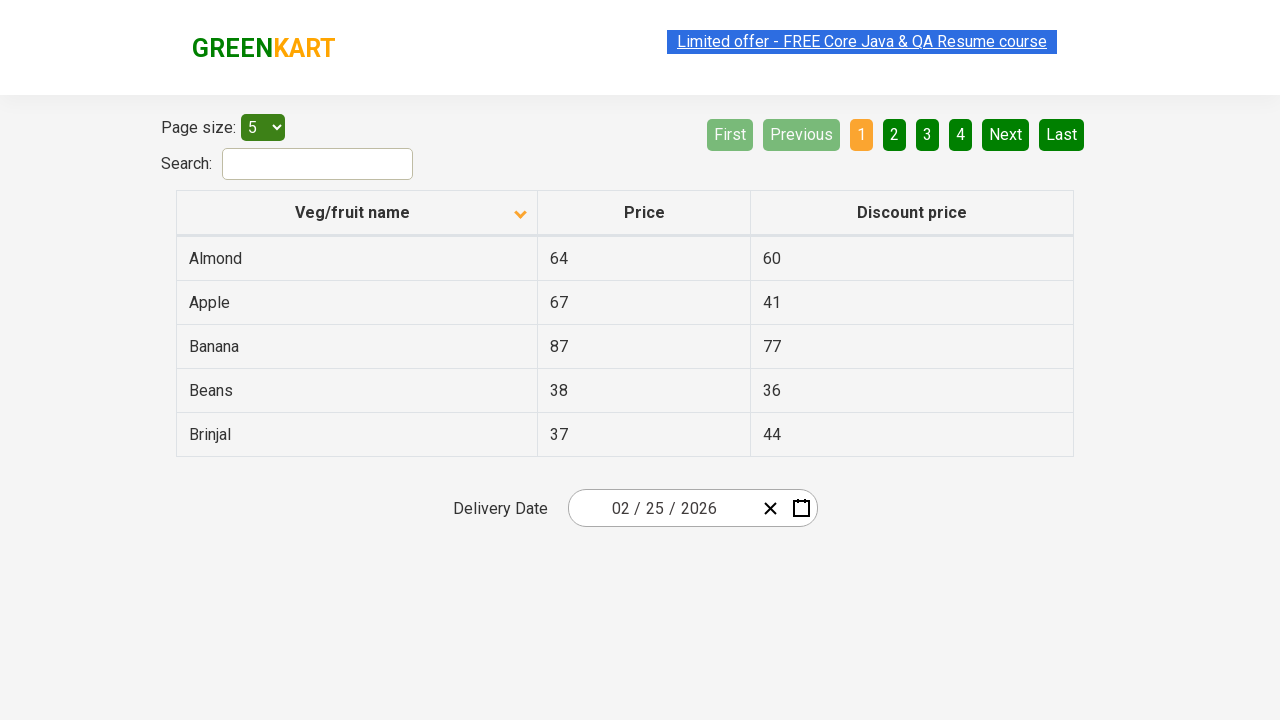

Verified that vegetable list is sorted correctly
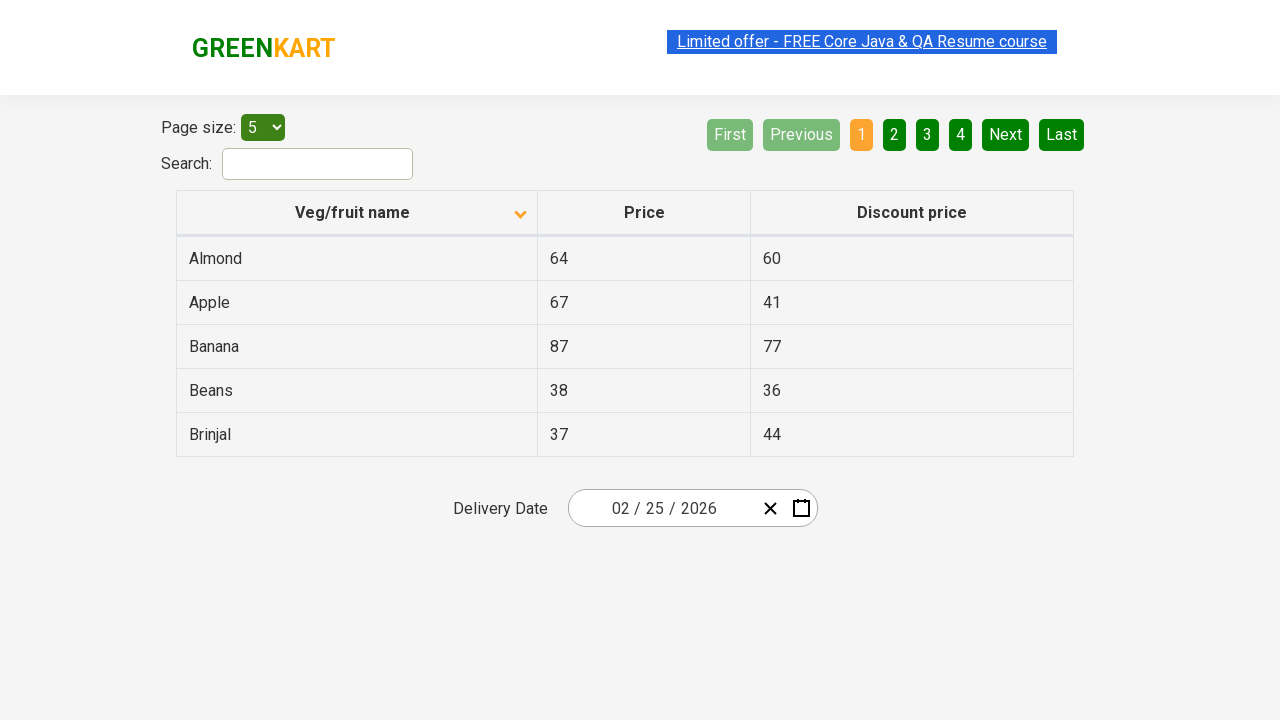

Retrieved all rows from current page
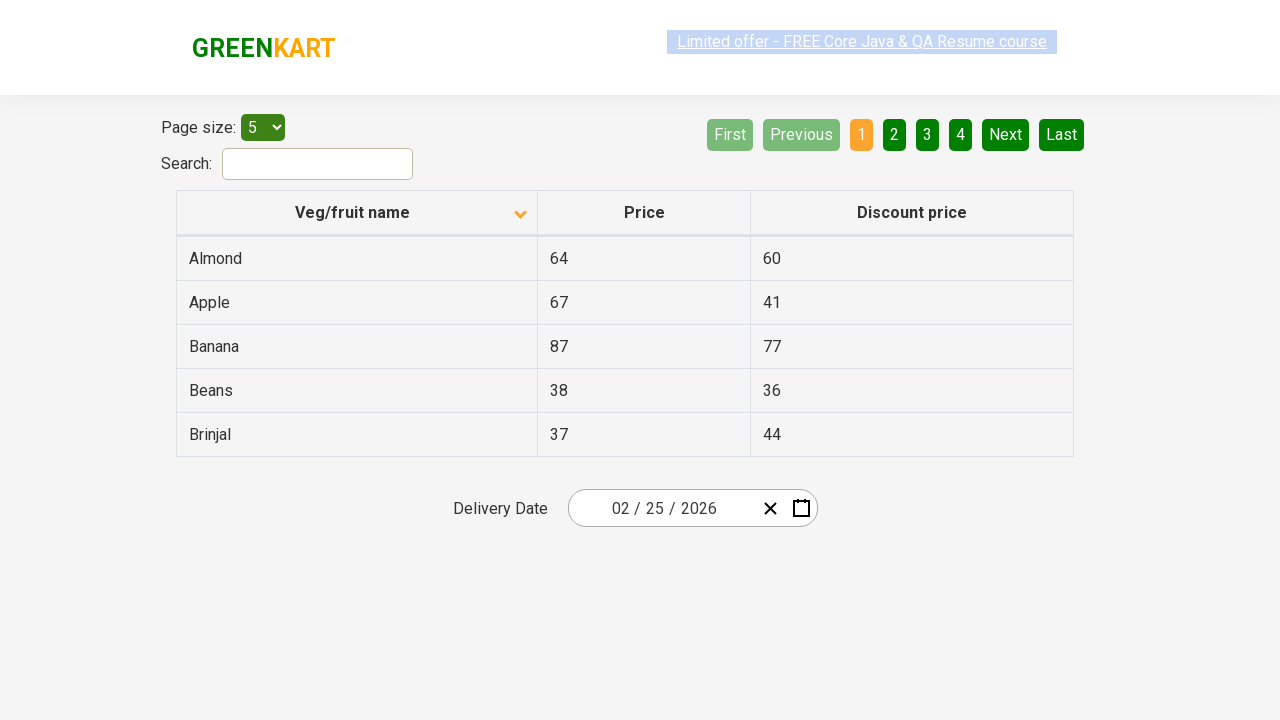

Clicked next button to navigate to next page at (1006, 134) on a[aria-label='Next']
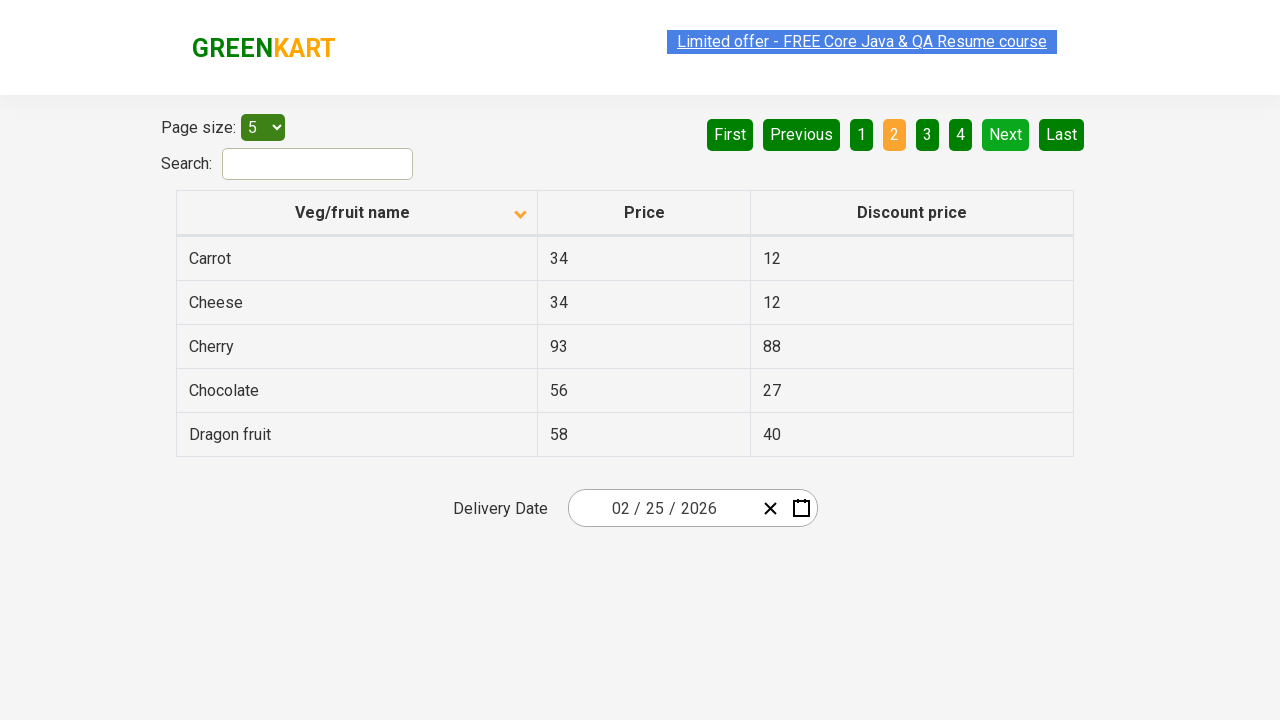

Waited 500ms for table to update after pagination
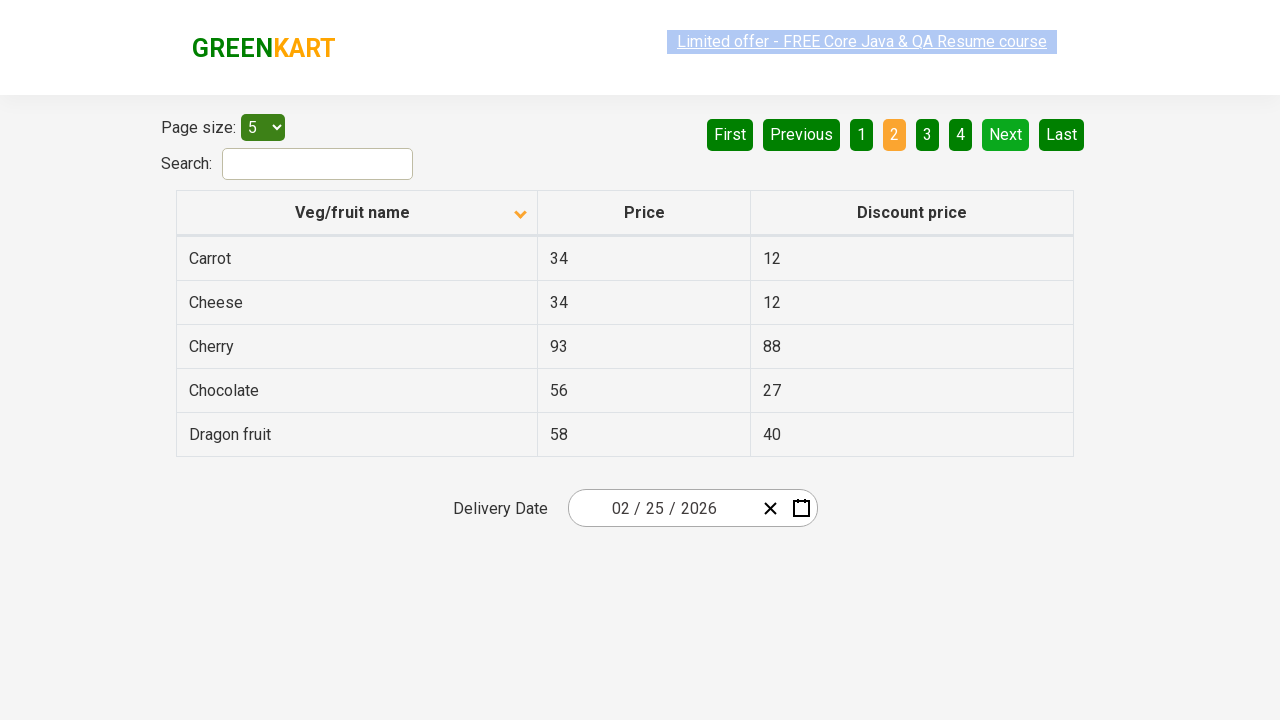

Retrieved all rows from current page
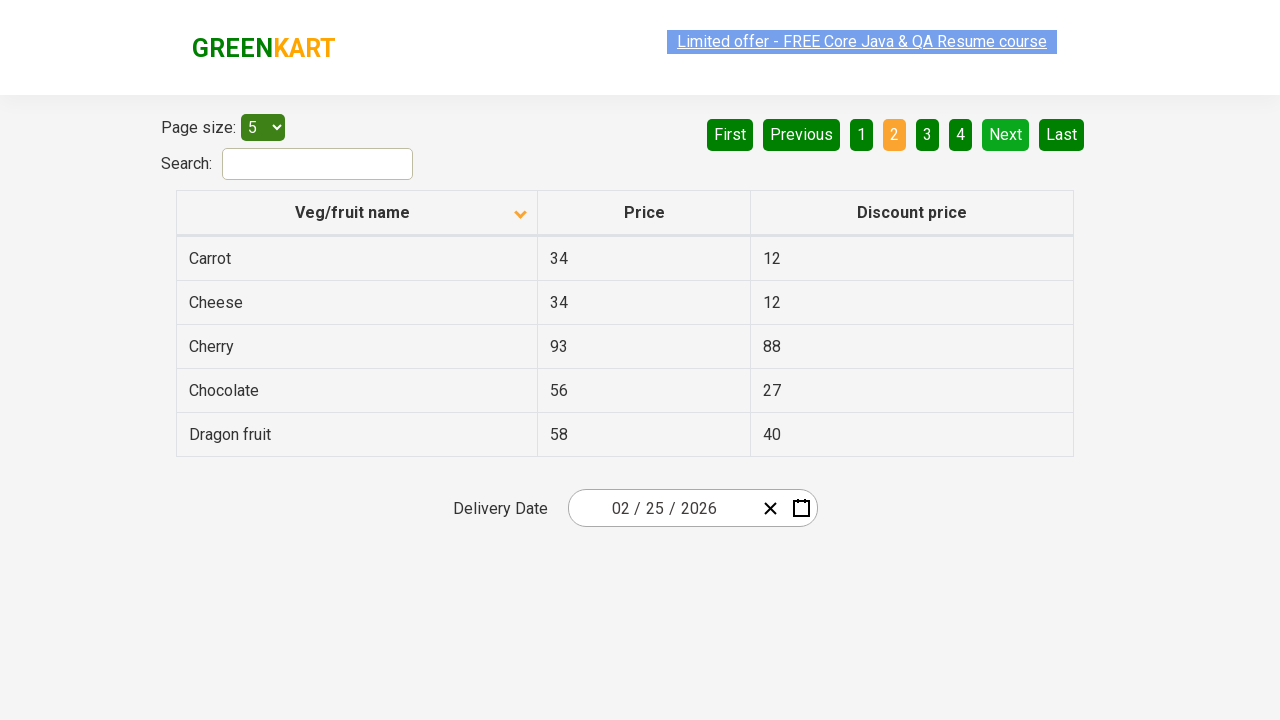

Clicked next button to navigate to next page at (1006, 134) on a[aria-label='Next']
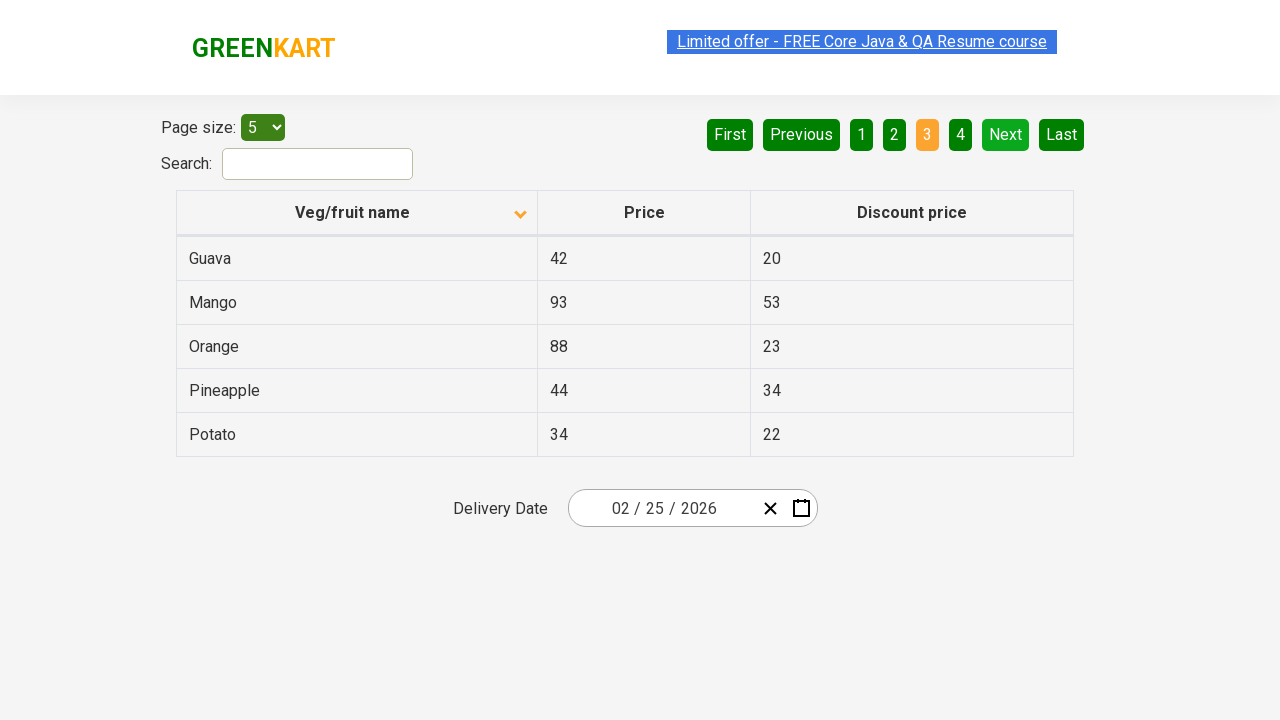

Waited 500ms for table to update after pagination
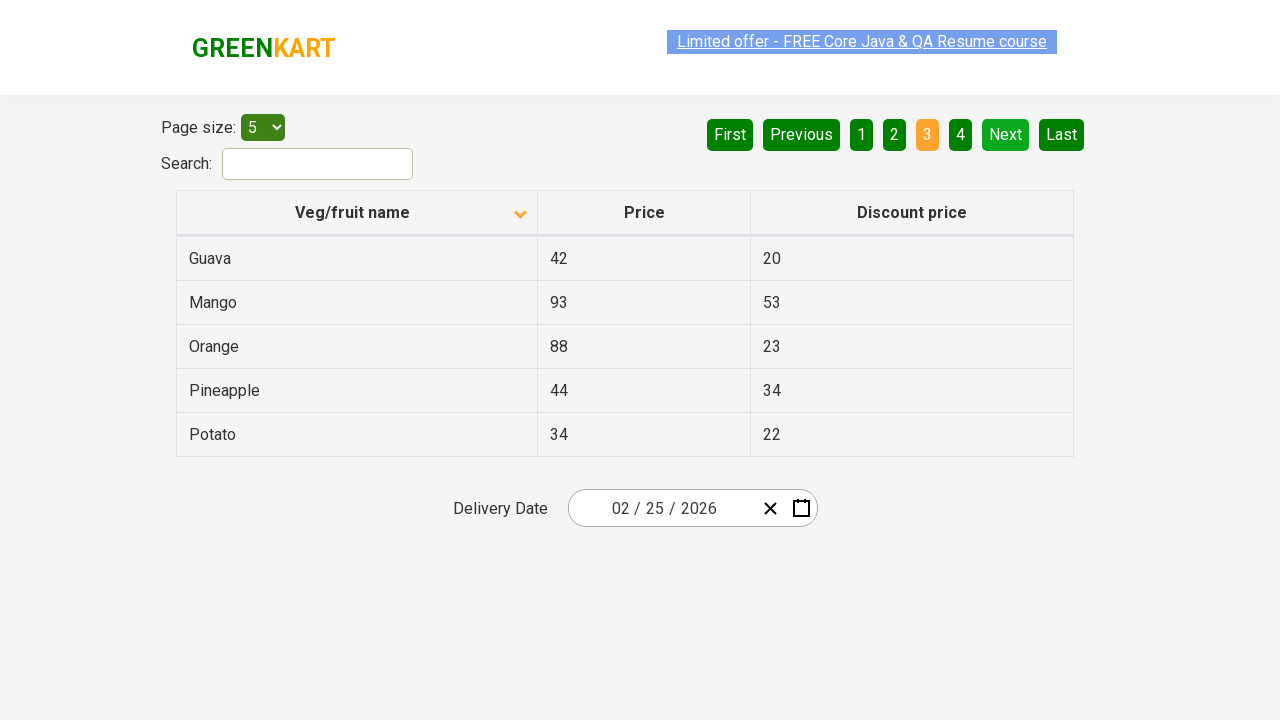

Retrieved all rows from current page
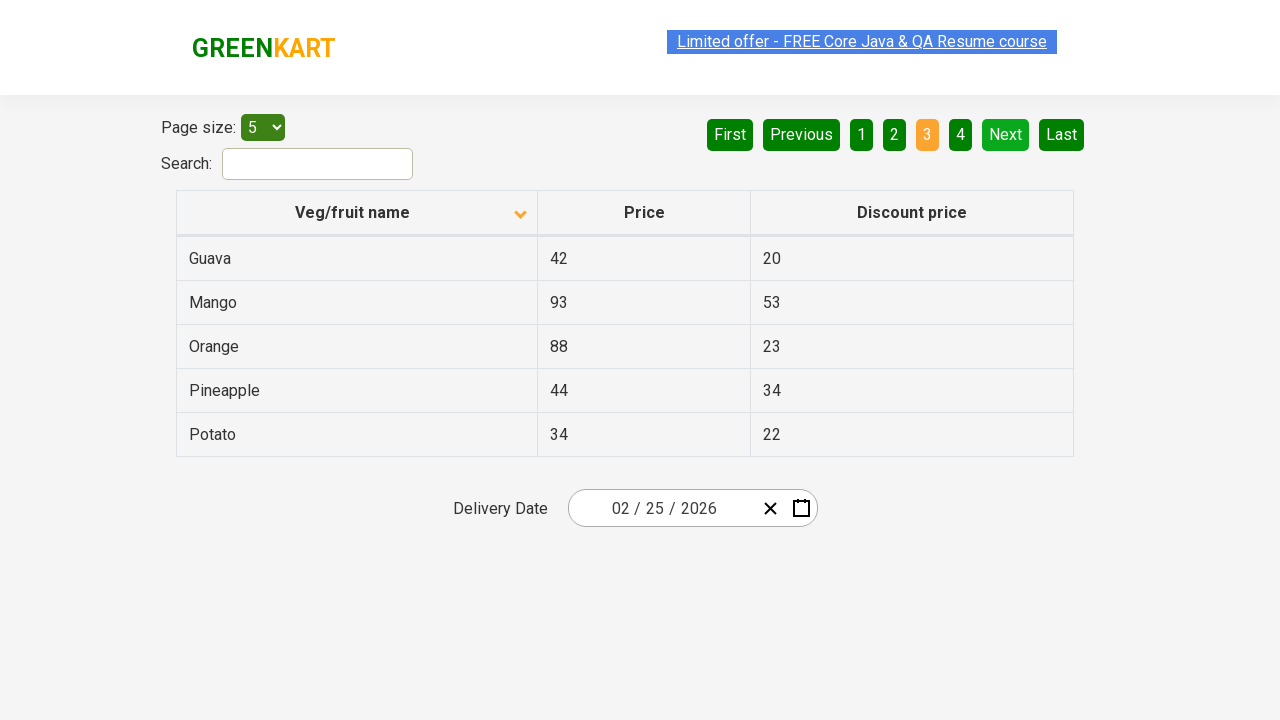

Clicked next button to navigate to next page at (1006, 134) on a[aria-label='Next']
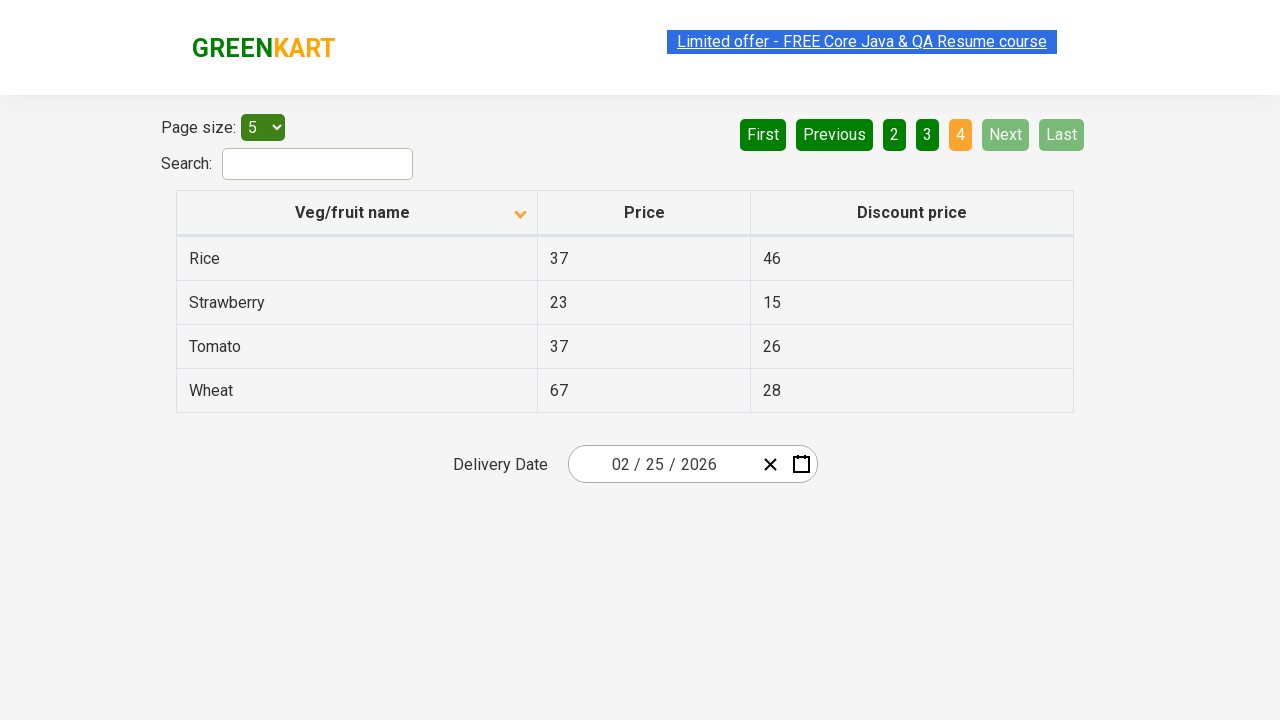

Waited 500ms for table to update after pagination
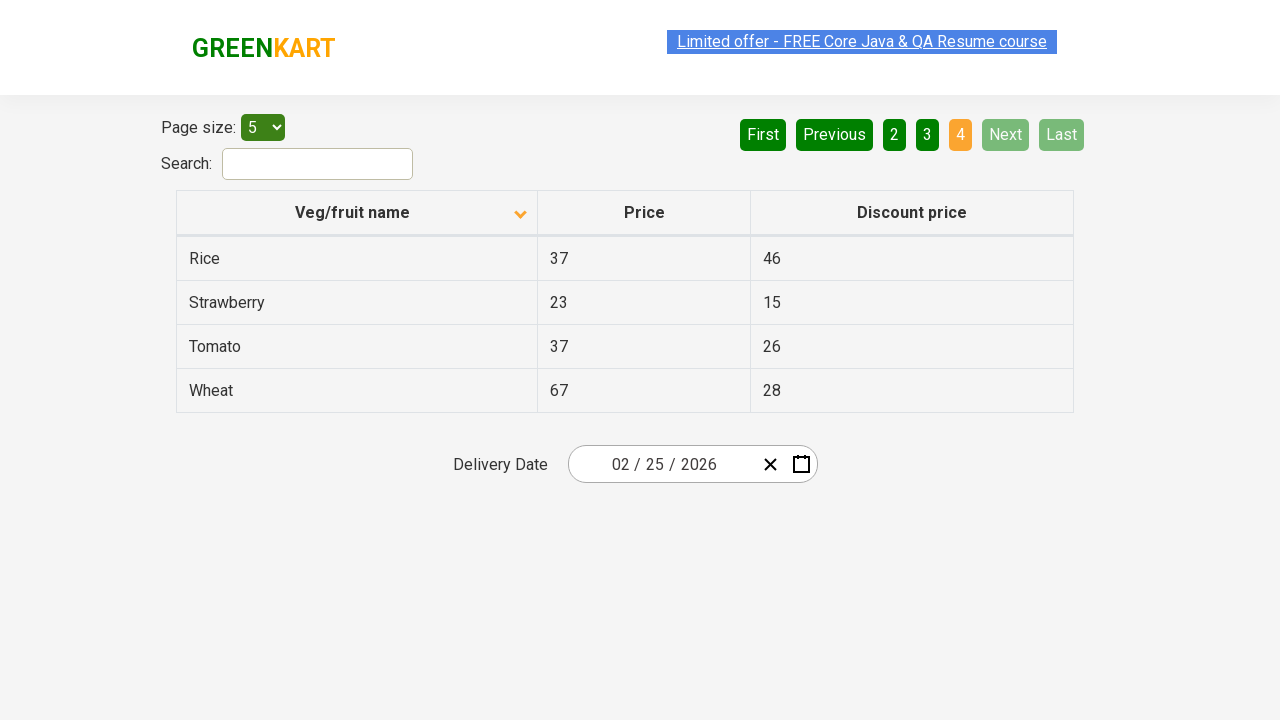

Retrieved all rows from current page
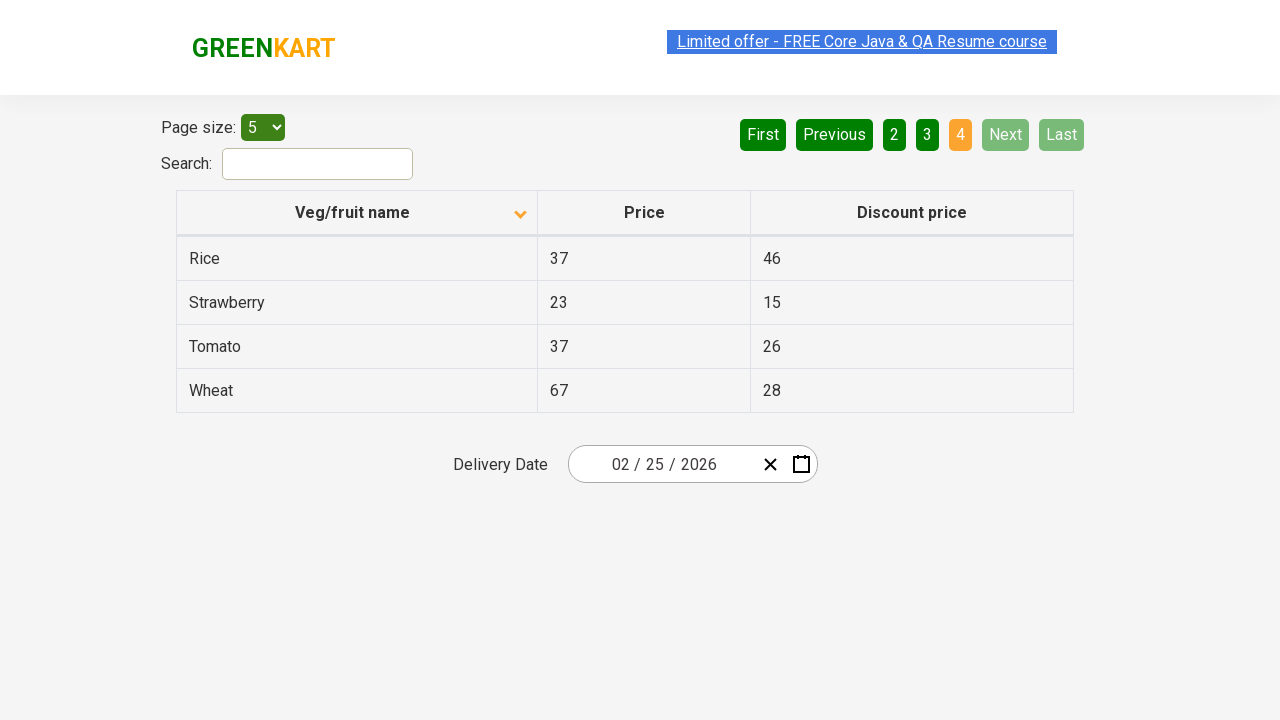

Found 'Wheat' item with price: 67
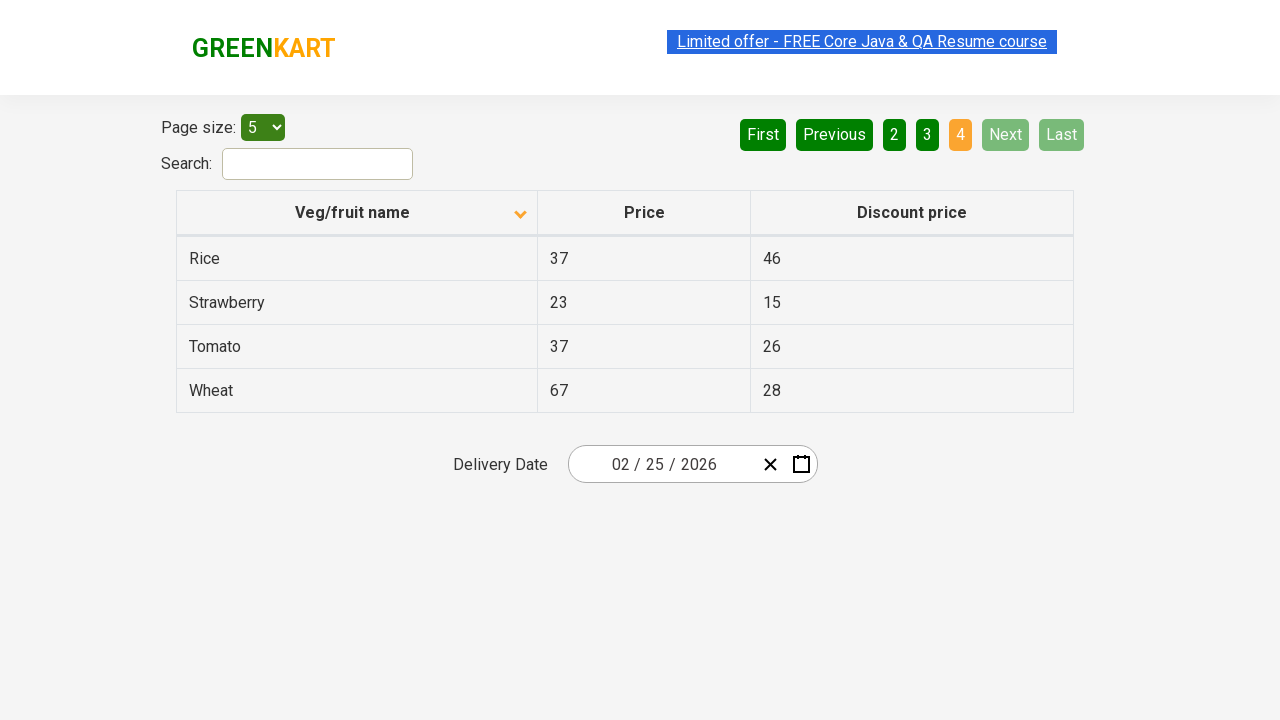

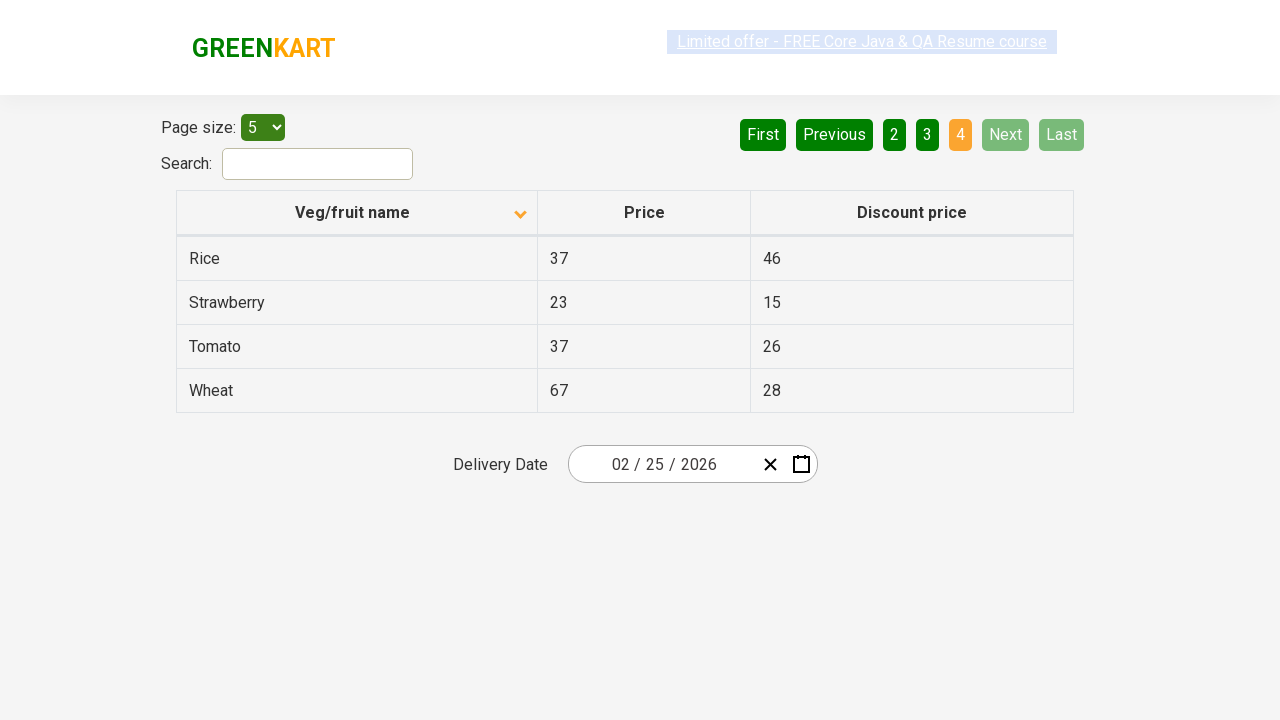